Tests jQuery UI menu interaction by hovering over menu items and clicking on a submenu option

Starting URL: https://jqueryui.com/menu/

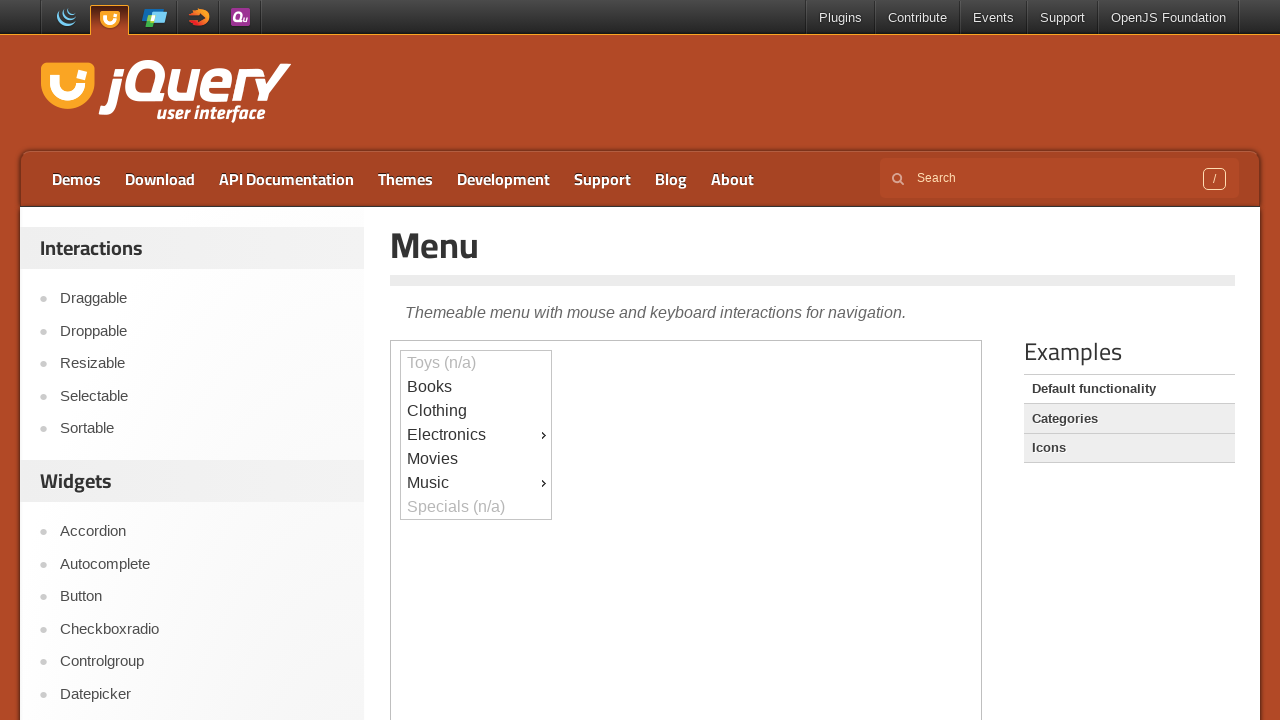

Hovered over menu item in iframe (ui-id-4) at (476, 435) on iframe >> nth=0 >> internal:control=enter-frame >> xpath=//div[@id='ui-id-4']
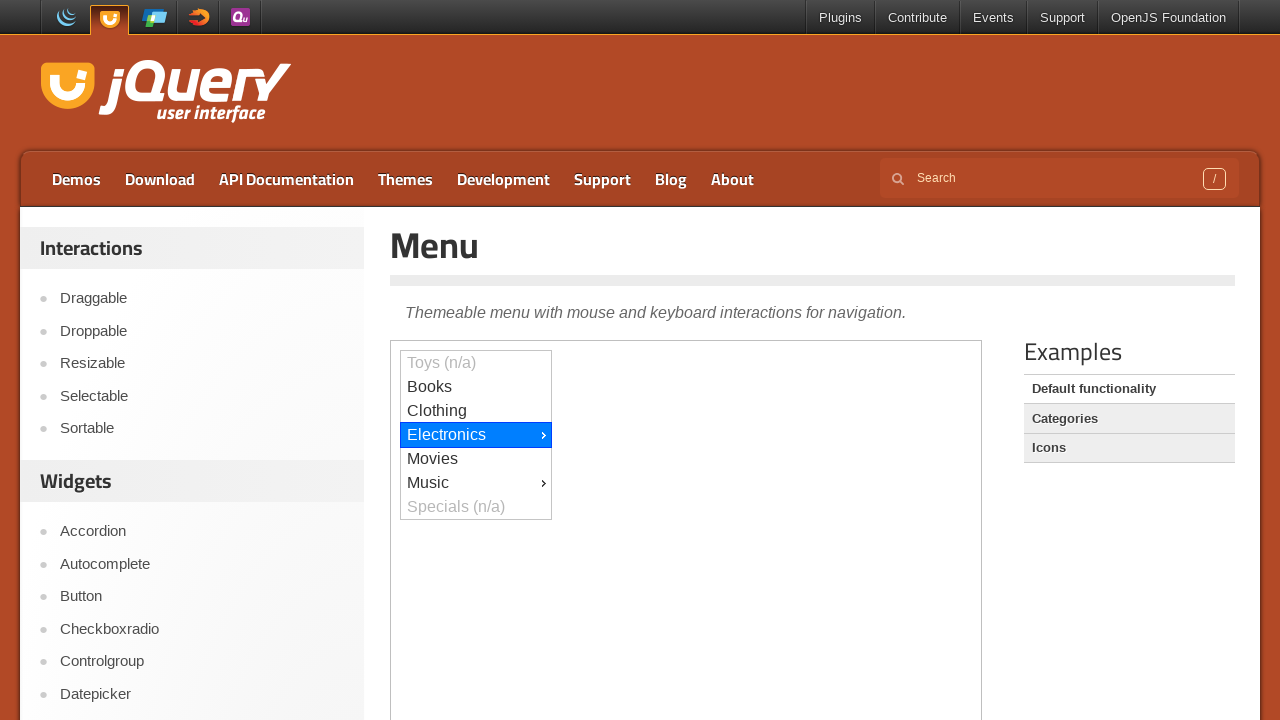

Clicked on Car Hifi submenu item (ui-id-6) at (627, 13) on iframe >> nth=0 >> internal:control=enter-frame >> xpath=//div[@id='ui-id-6']
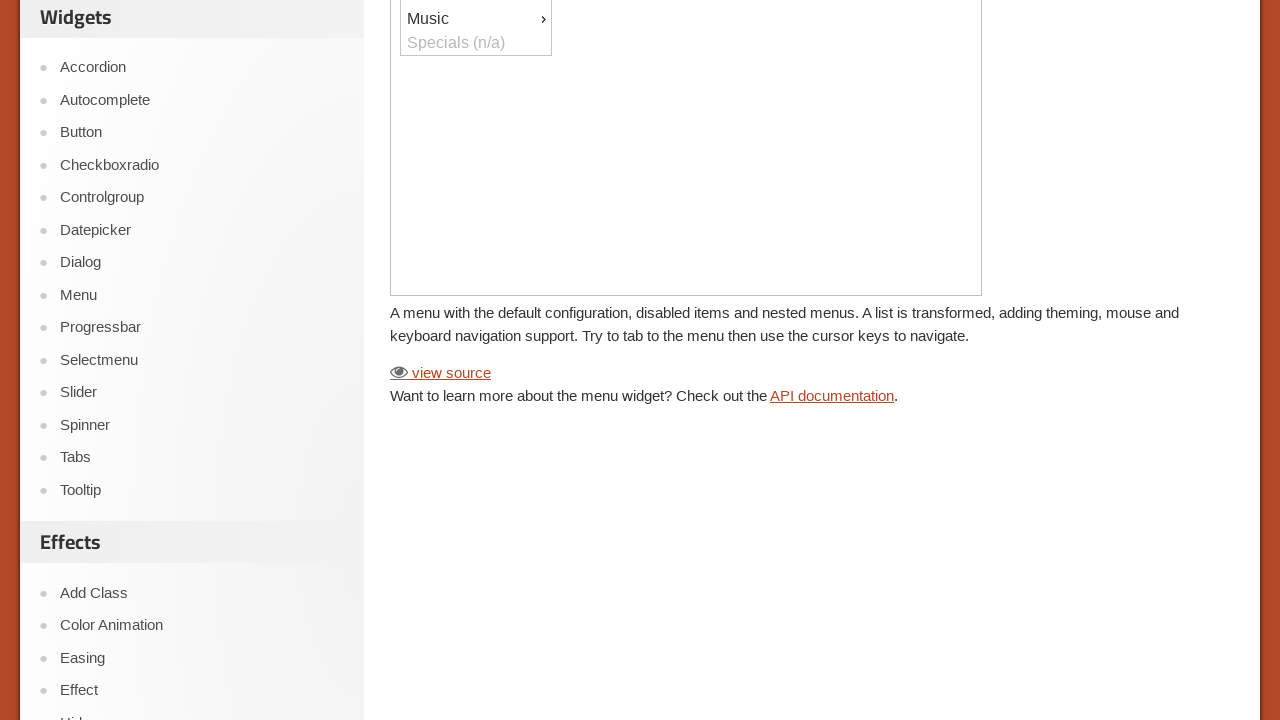

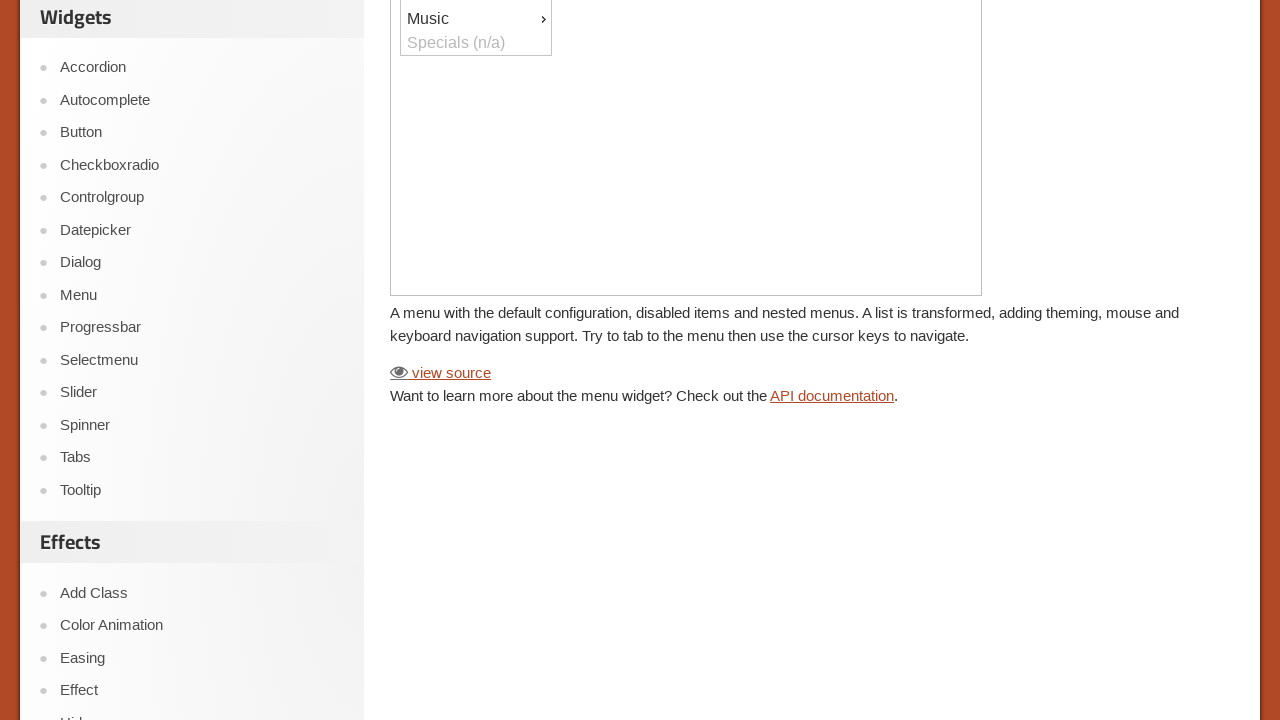